Tests keyboard input functionality by clicking on an input field and typing text with various key actions including space, backspace, and tab.

Starting URL: http://sahitest.com/demo/label.htm

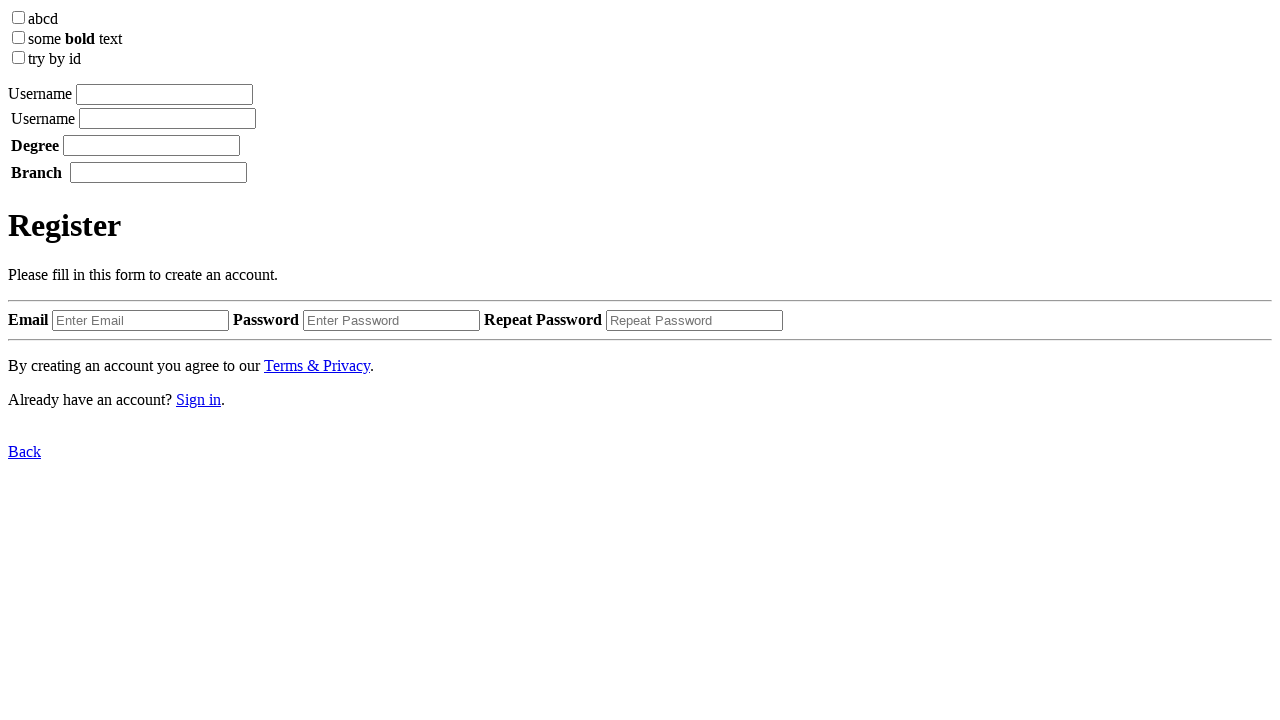

Clicked on the username input field at (164, 94) on xpath=/html/body/label[1]/input
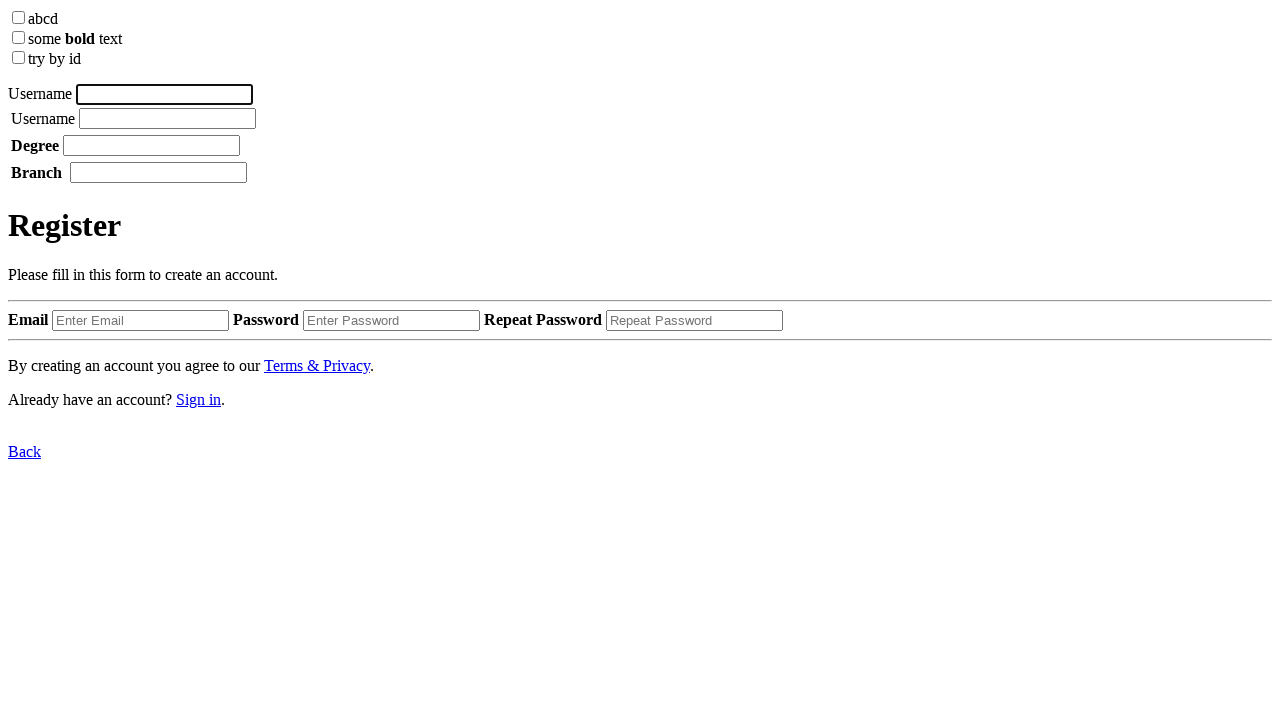

Typed 'username' in the input field
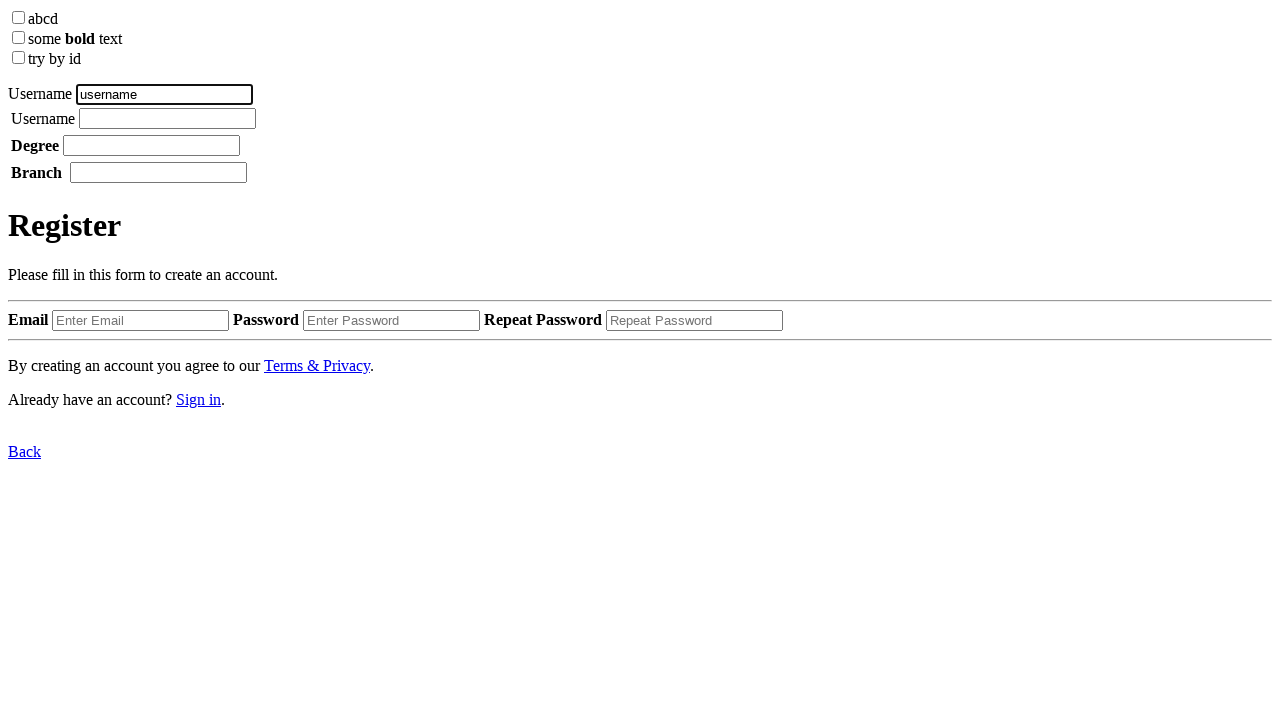

Pressed space key
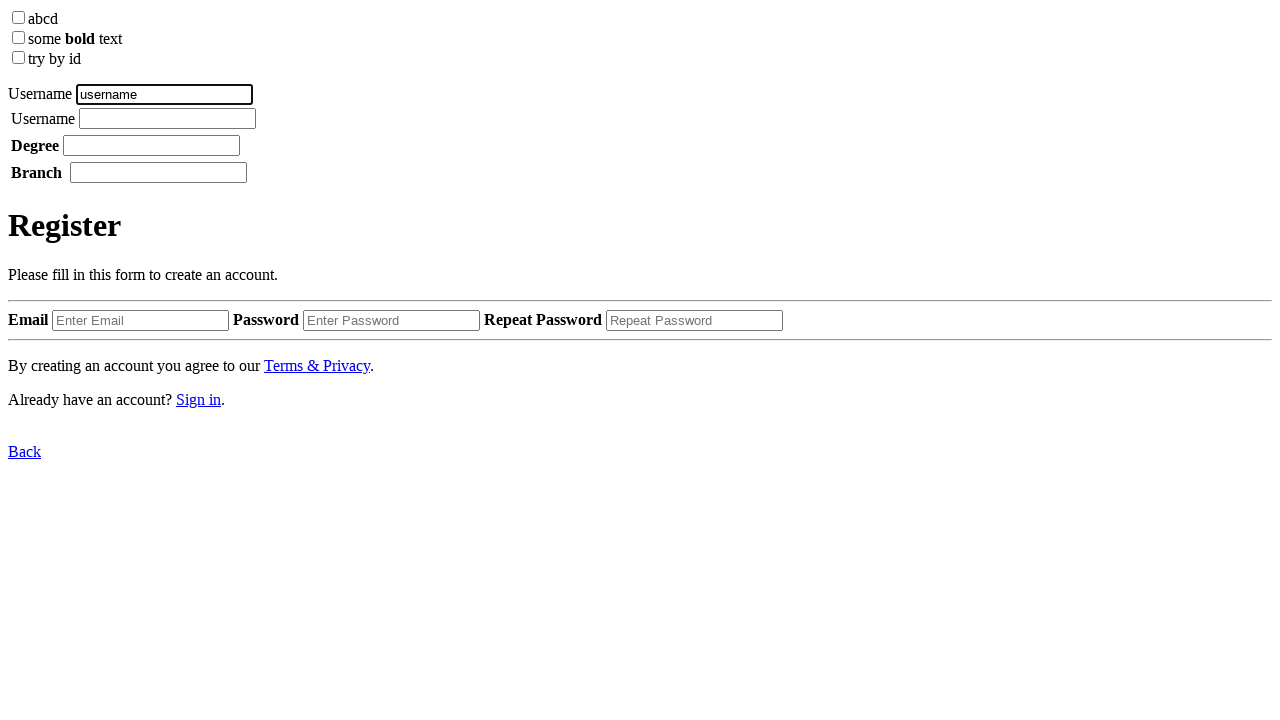

Typed 'tom' in the input field
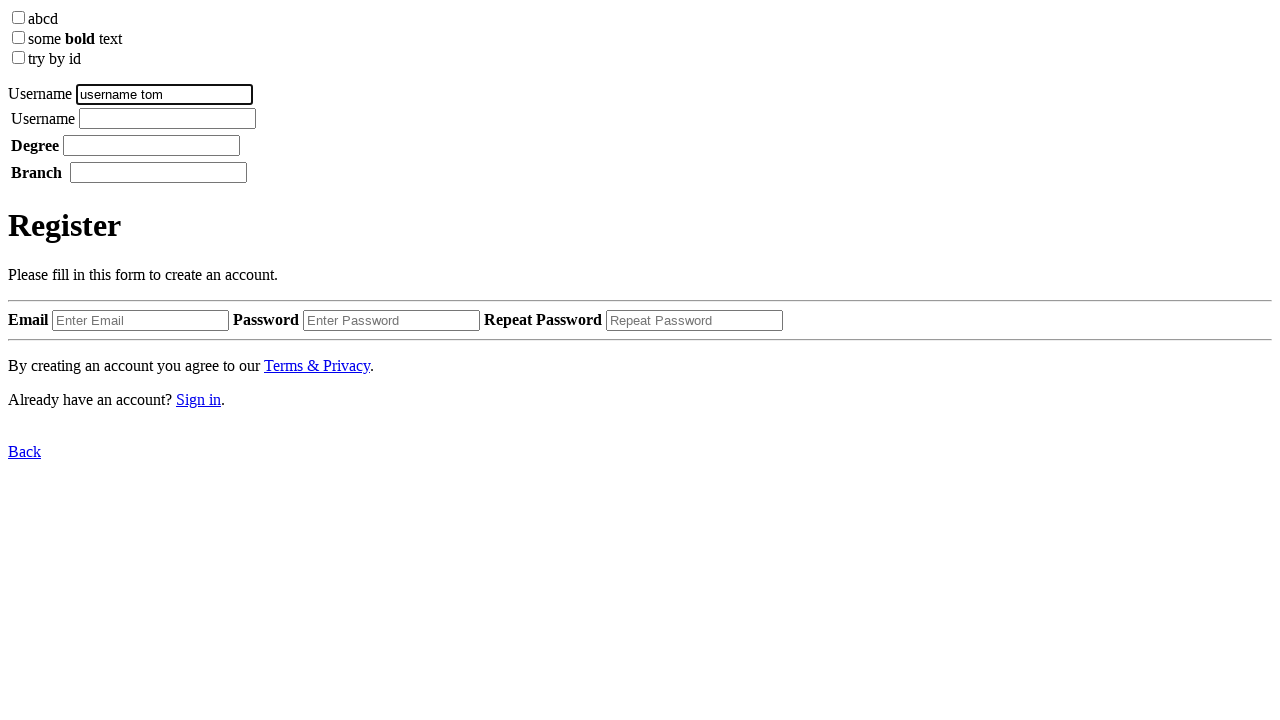

Pressed backspace key to delete last character
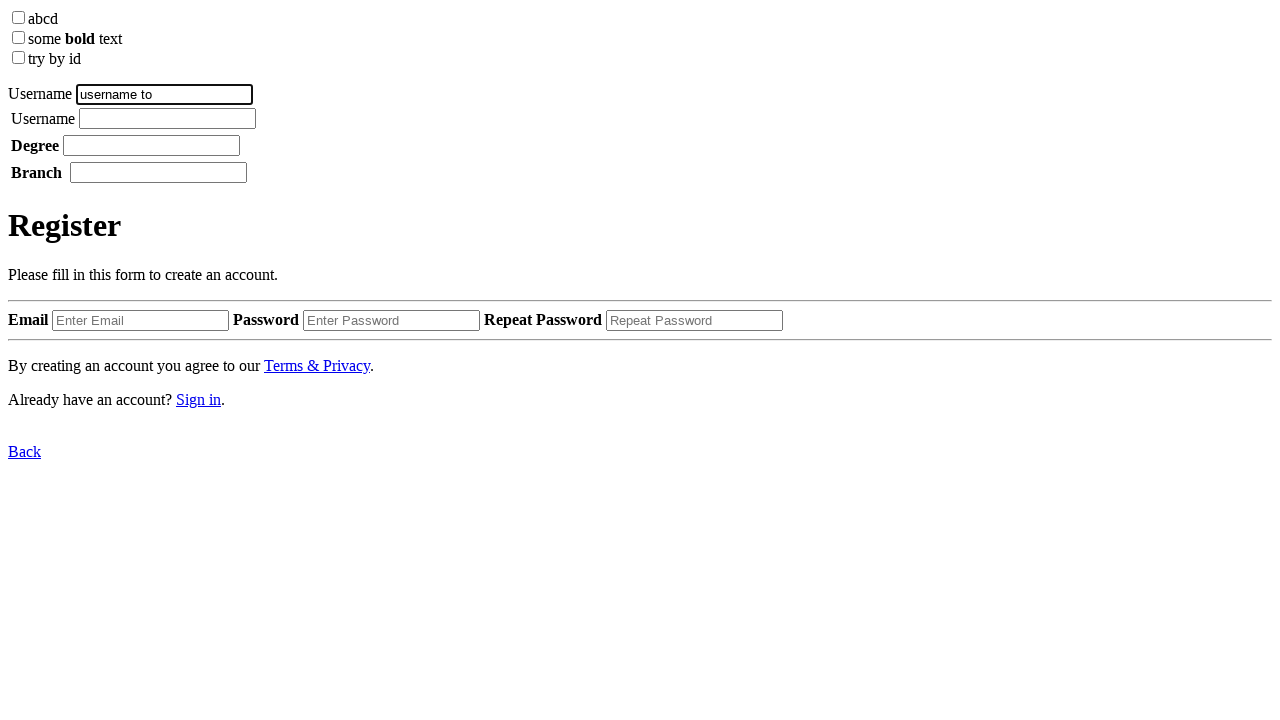

Pressed tab key to move to next field
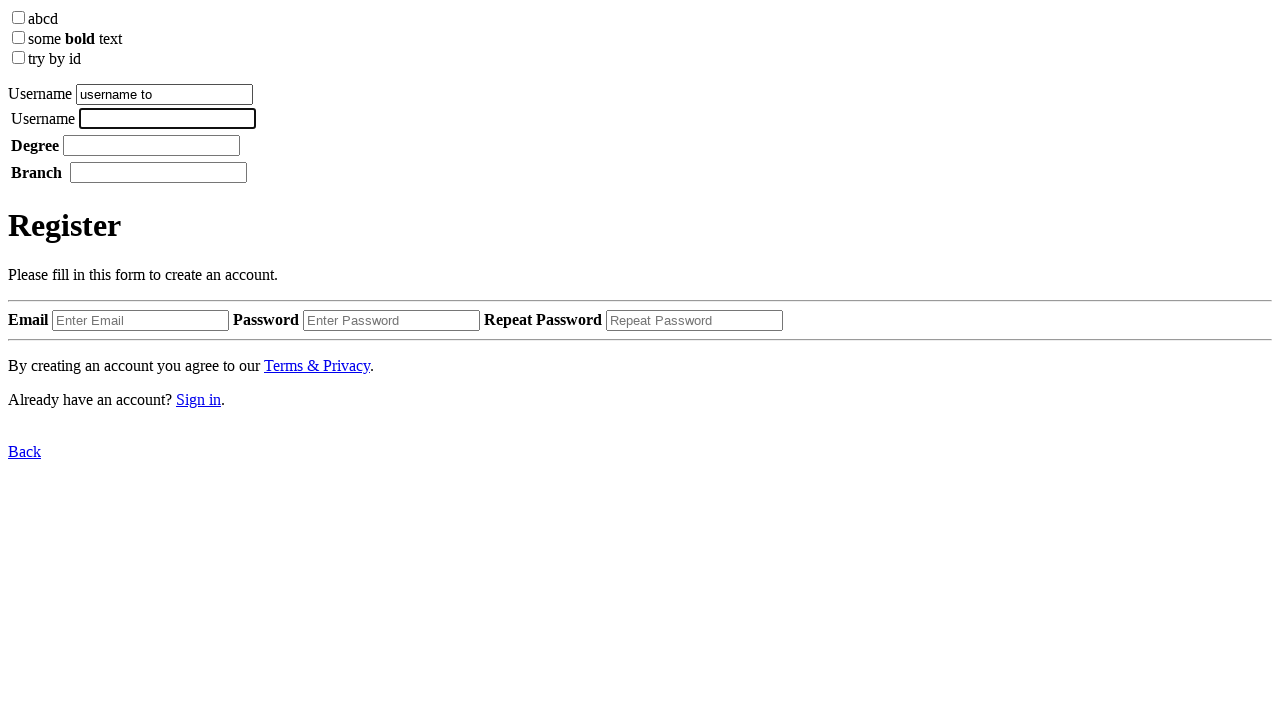

Typed 'password' in the next input field
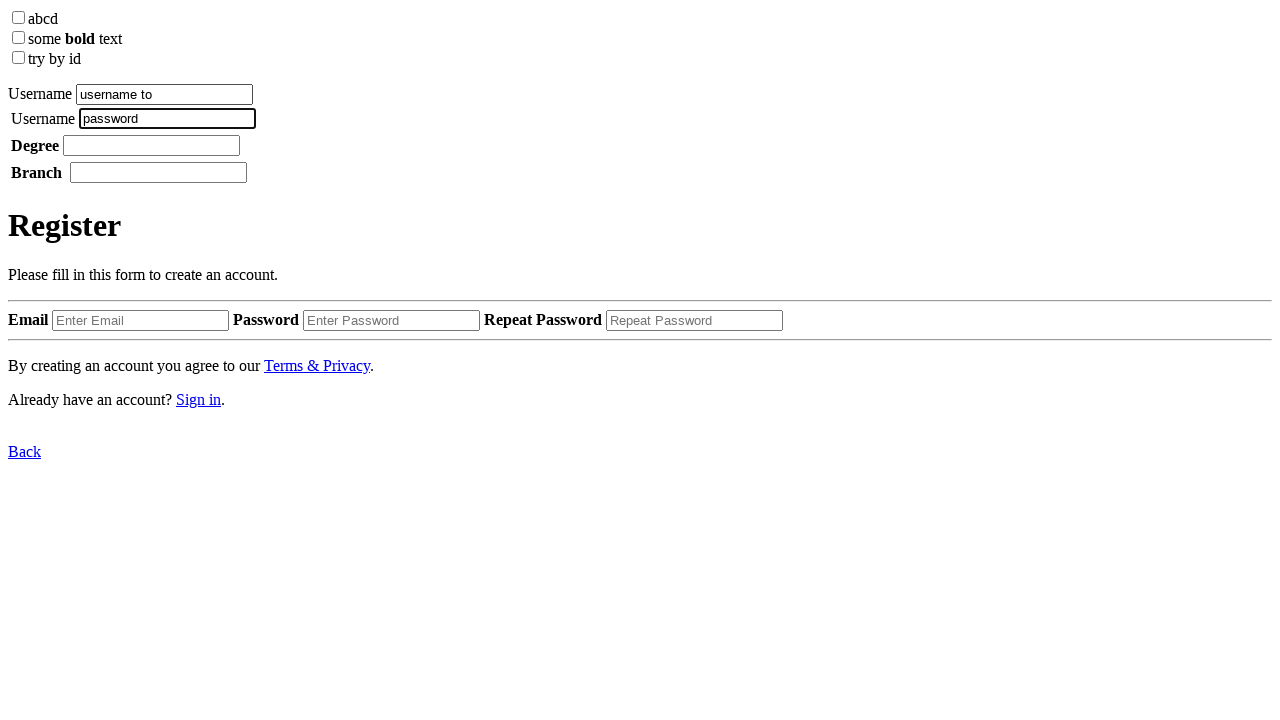

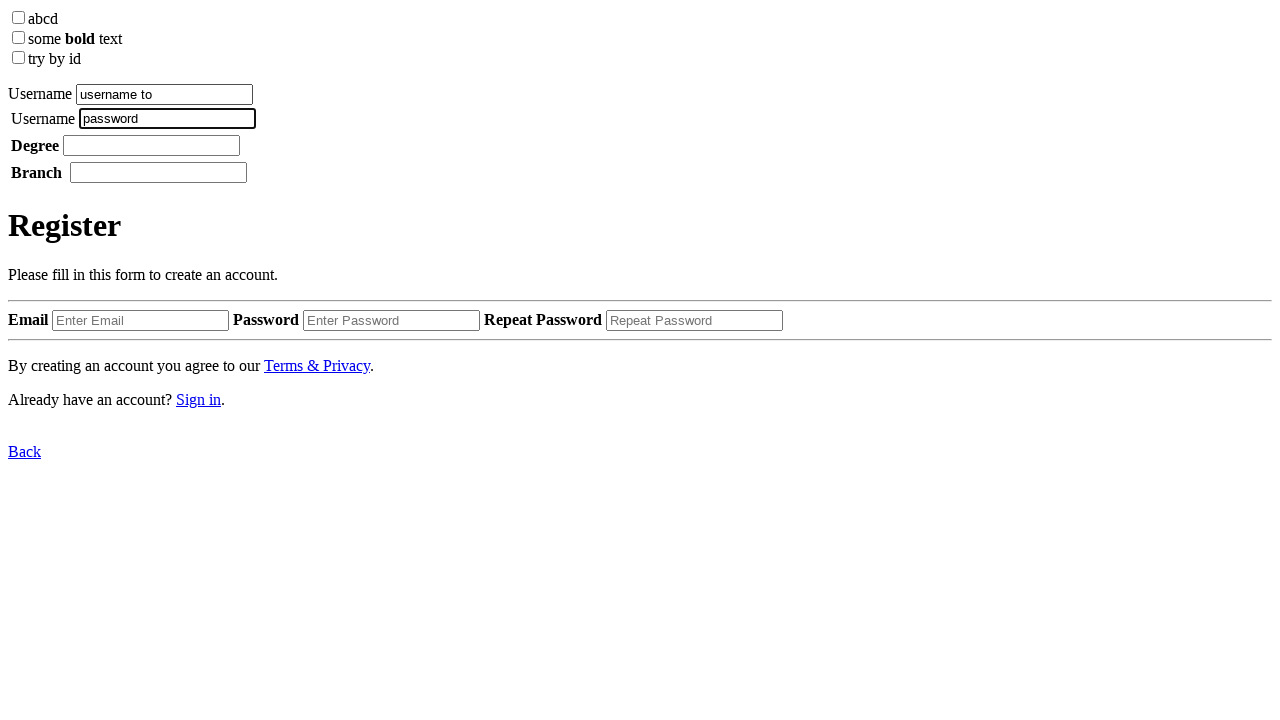